Tests a registration form by filling in three input fields in the first block and submitting the form, then verifies the success message is displayed.

Starting URL: http://suninjuly.github.io/registration1.html

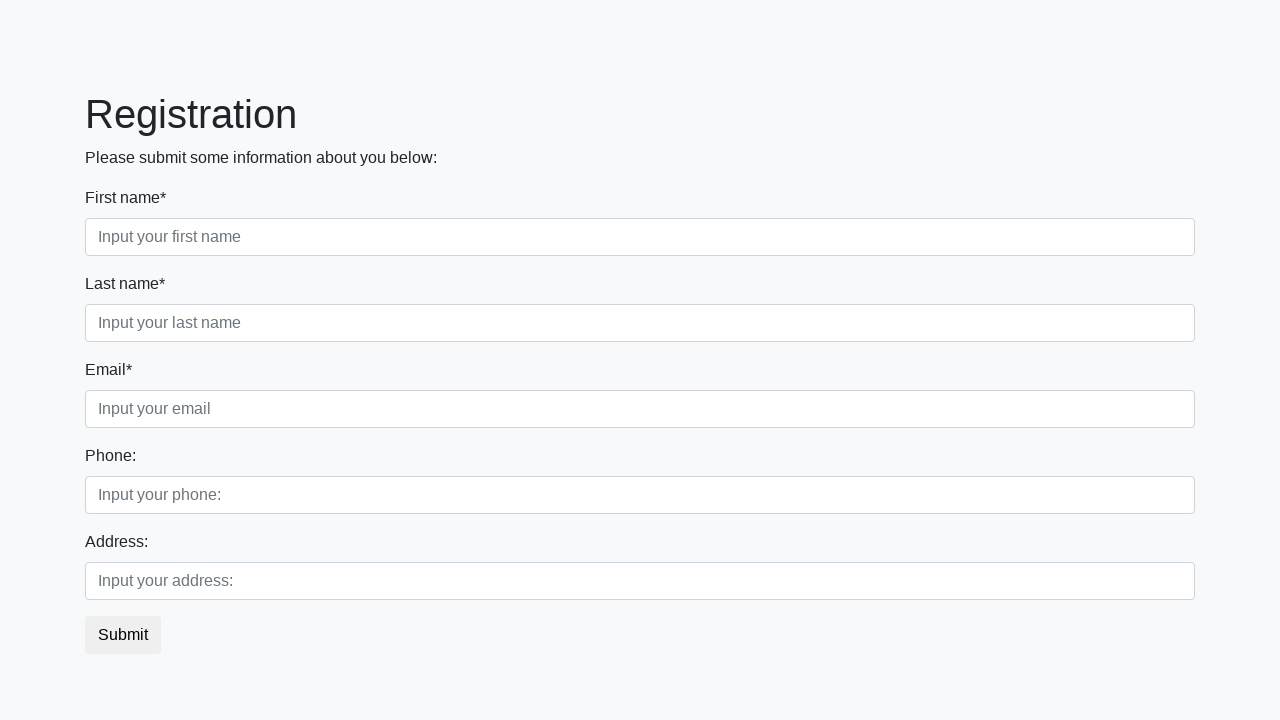

Filled first input field with 'test' on .first_block .first
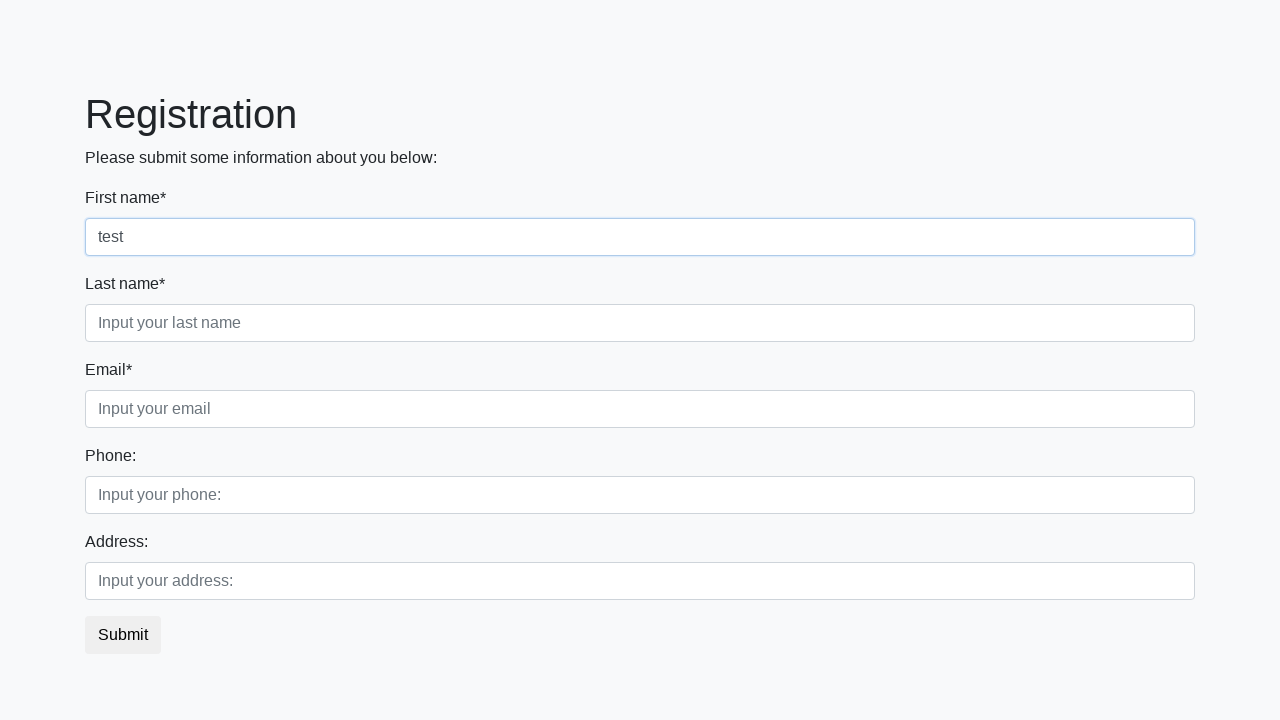

Filled second input field with 'test' on .first_block .second
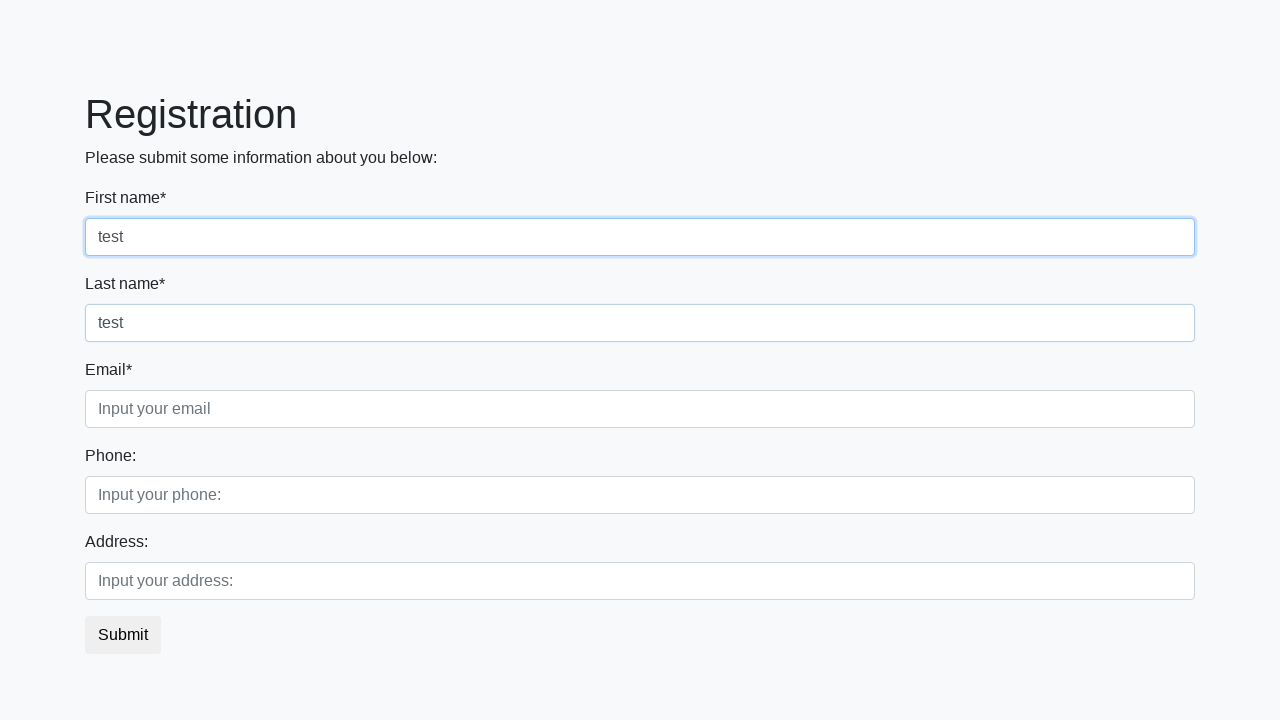

Filled third input field with 'test' on .first_block .third
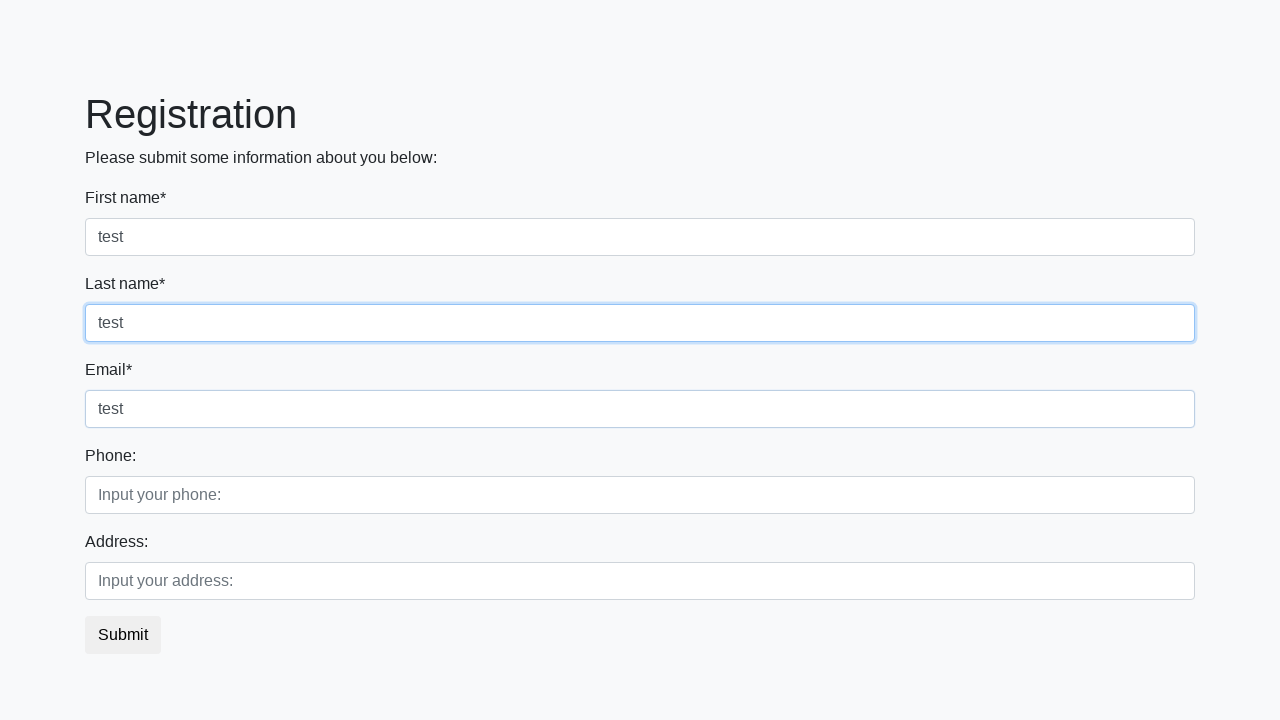

Clicked submit button at (123, 635) on button.btn
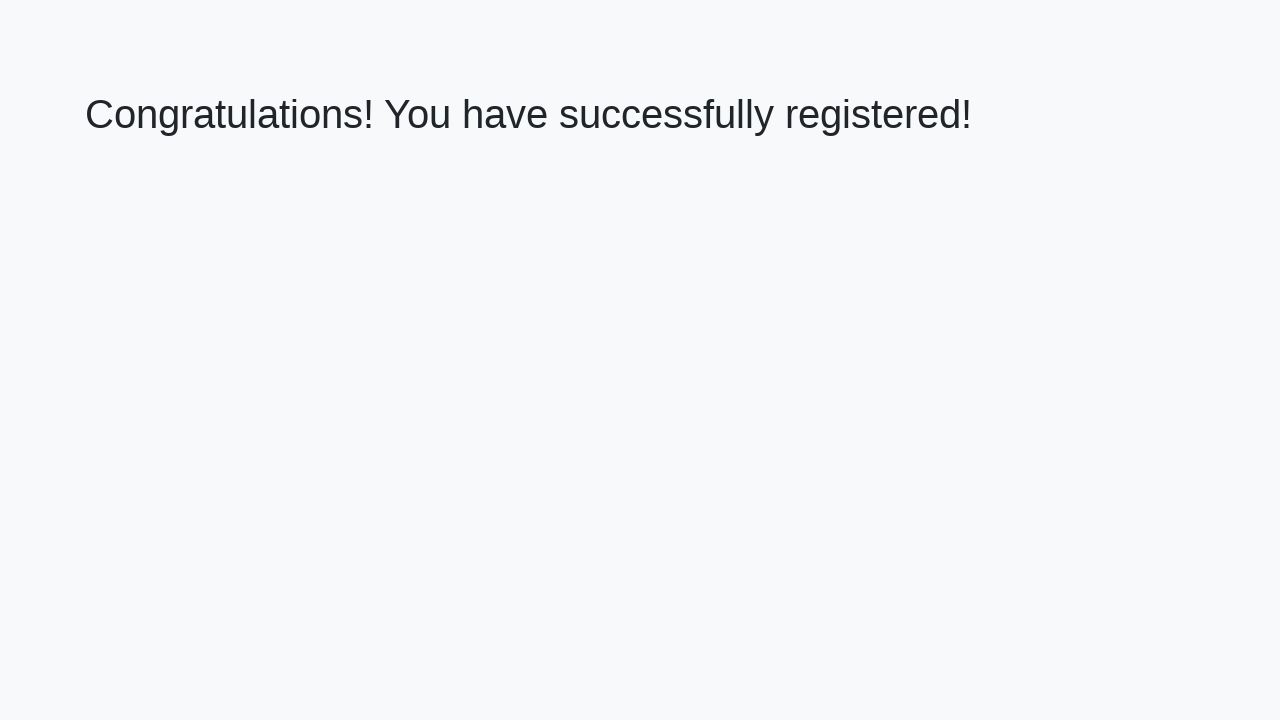

Success message appeared on page
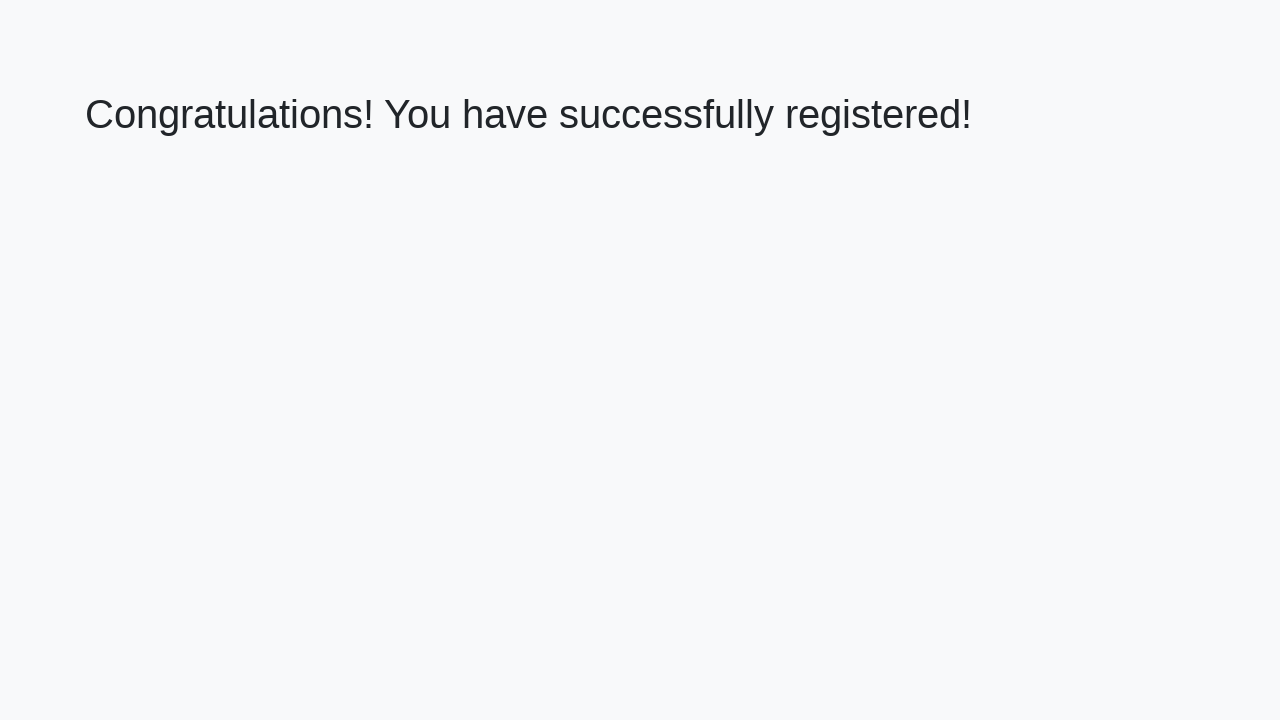

Retrieved welcome text content
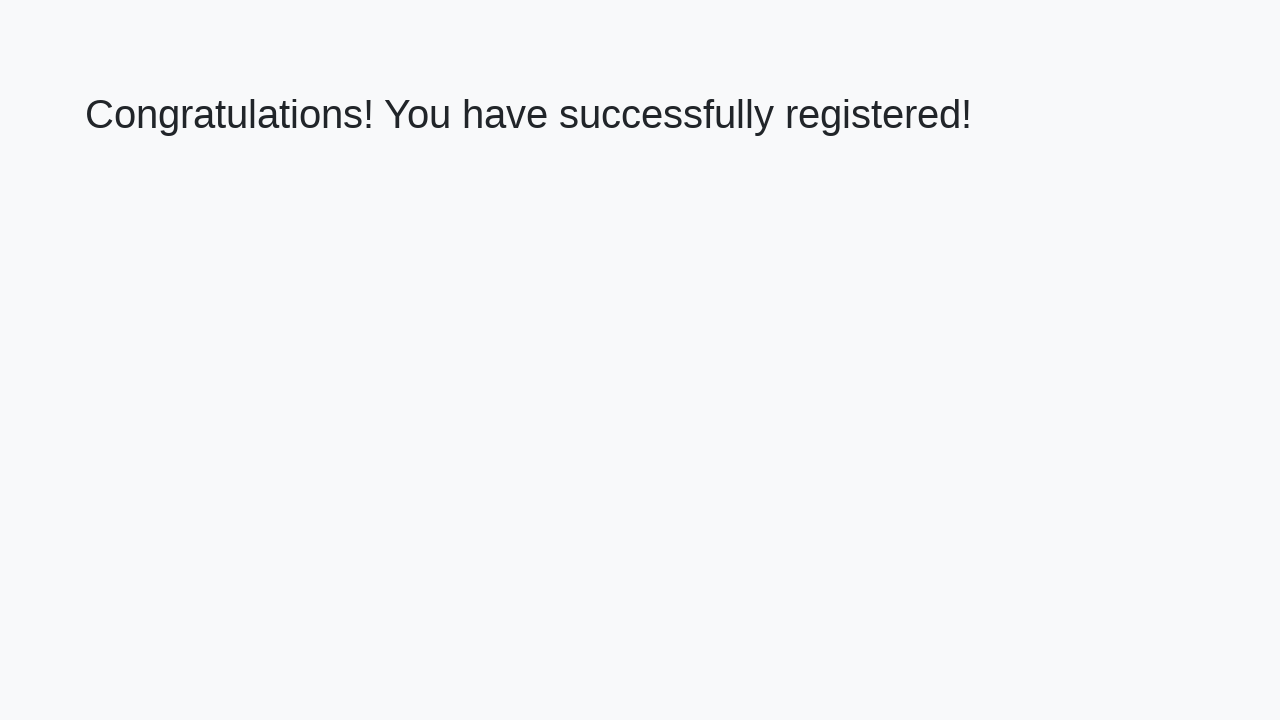

Verified welcome message matches expected text
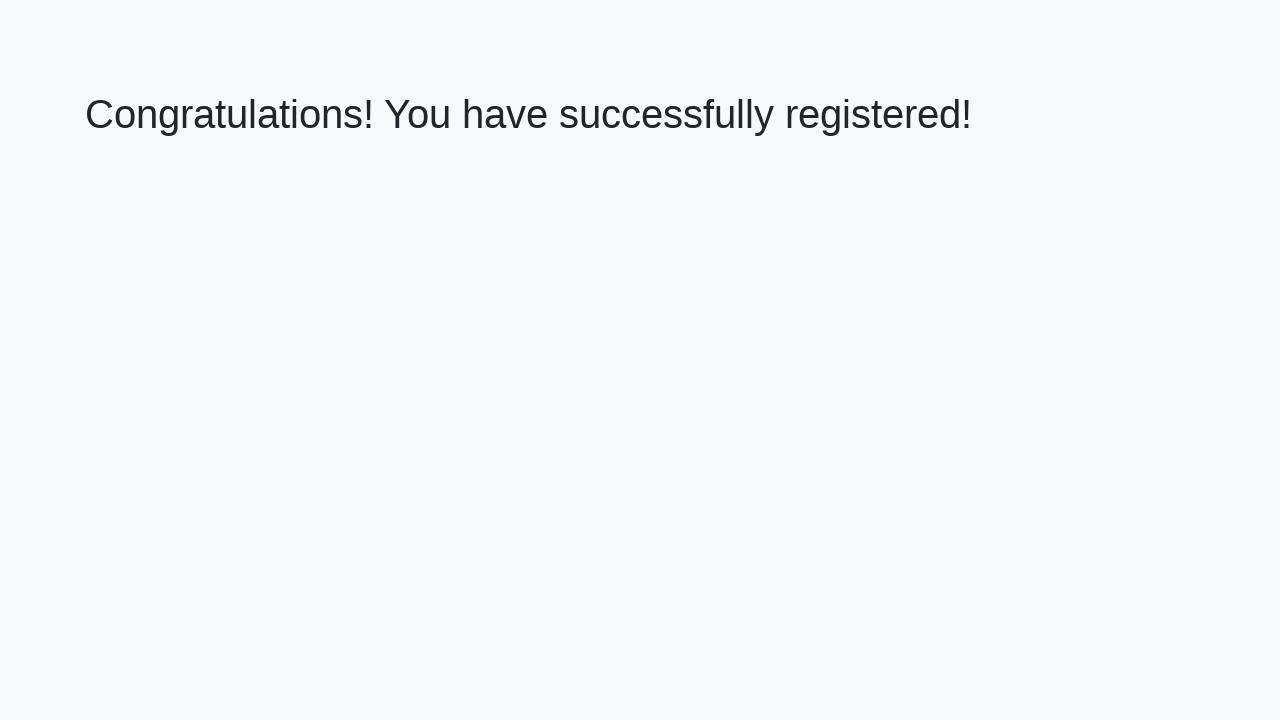

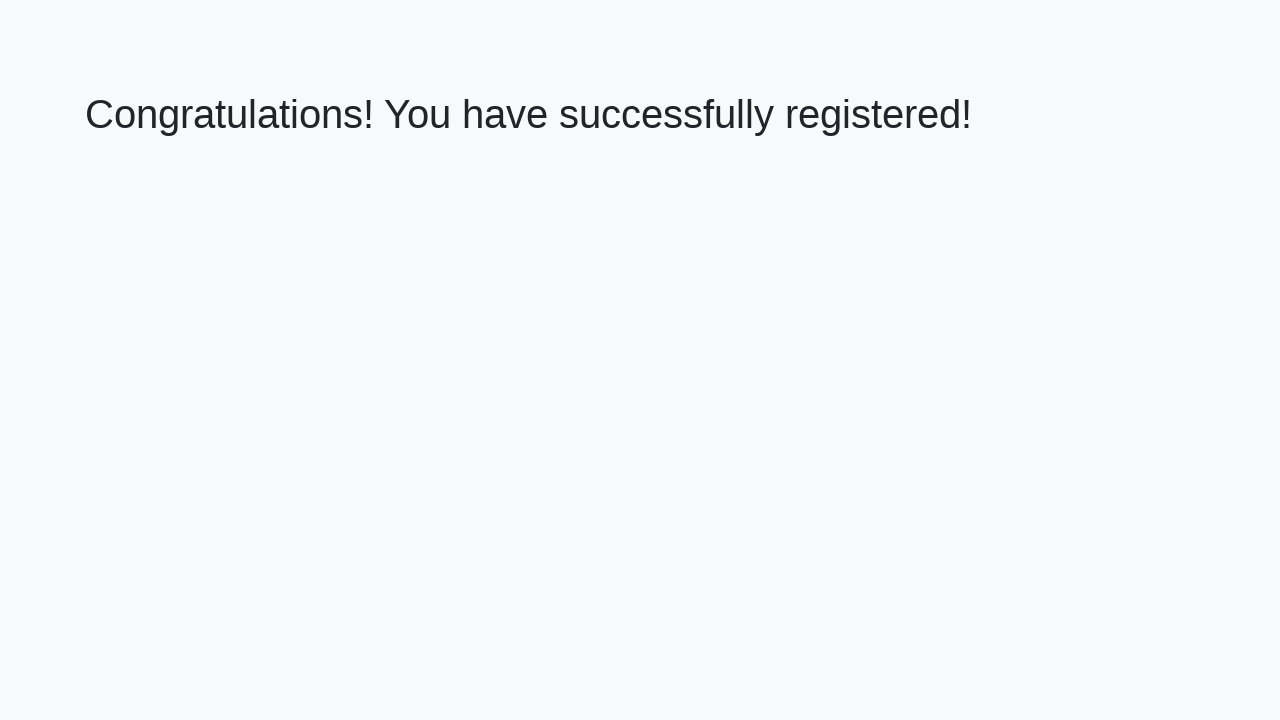